Tests scrolling to an element using Actions-like functionality

Starting URL: https://demo.automationtesting.in/Dynamic.html

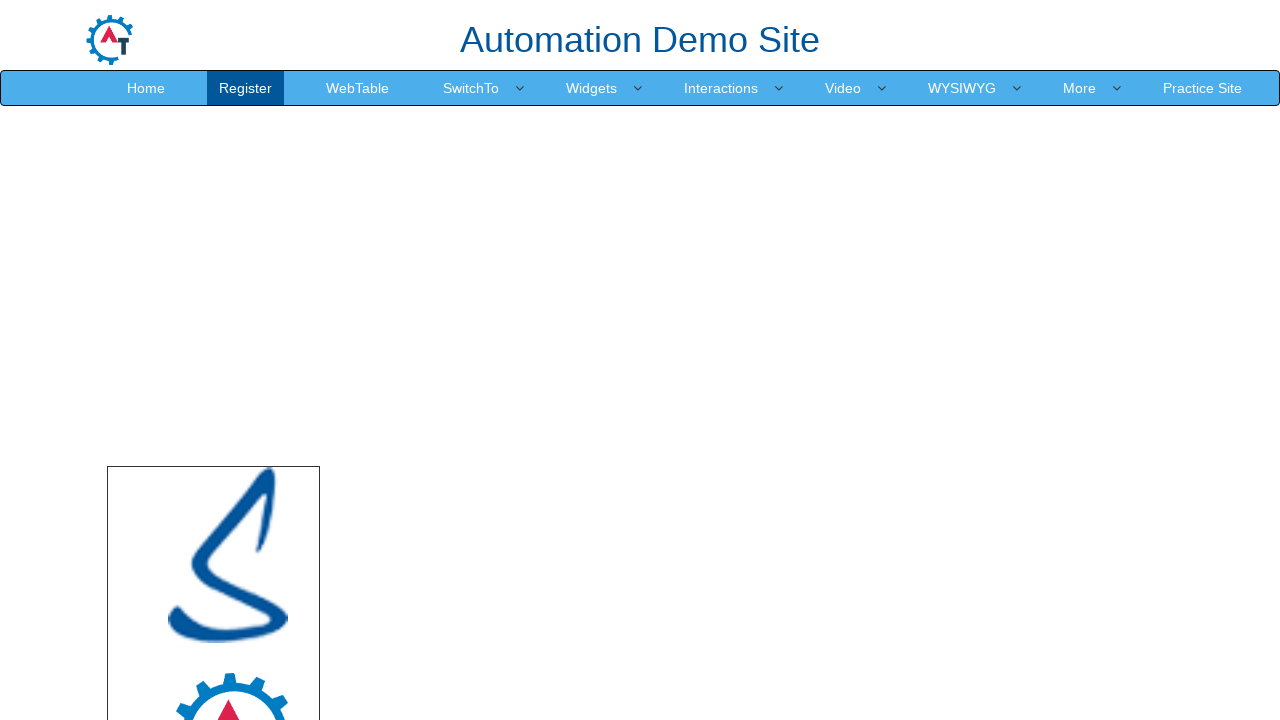

Located LinkedIn link element
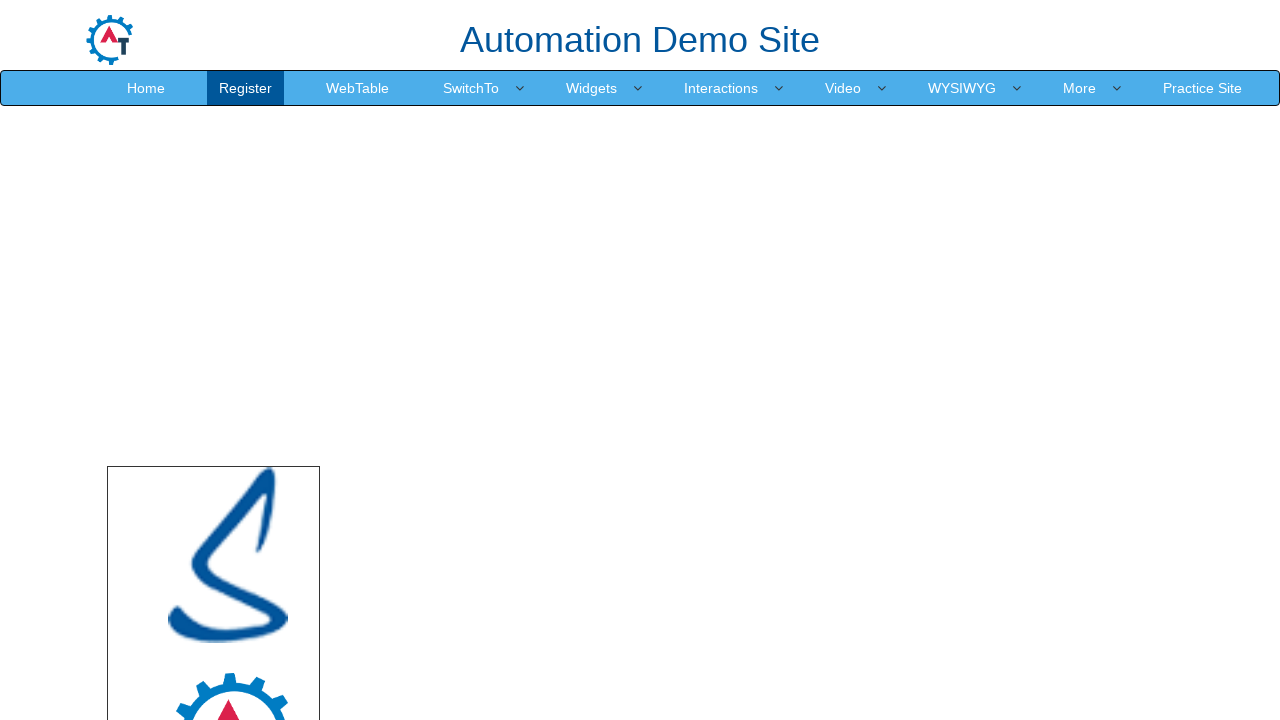

Scrolled to LinkedIn link element using Actions-like functionality
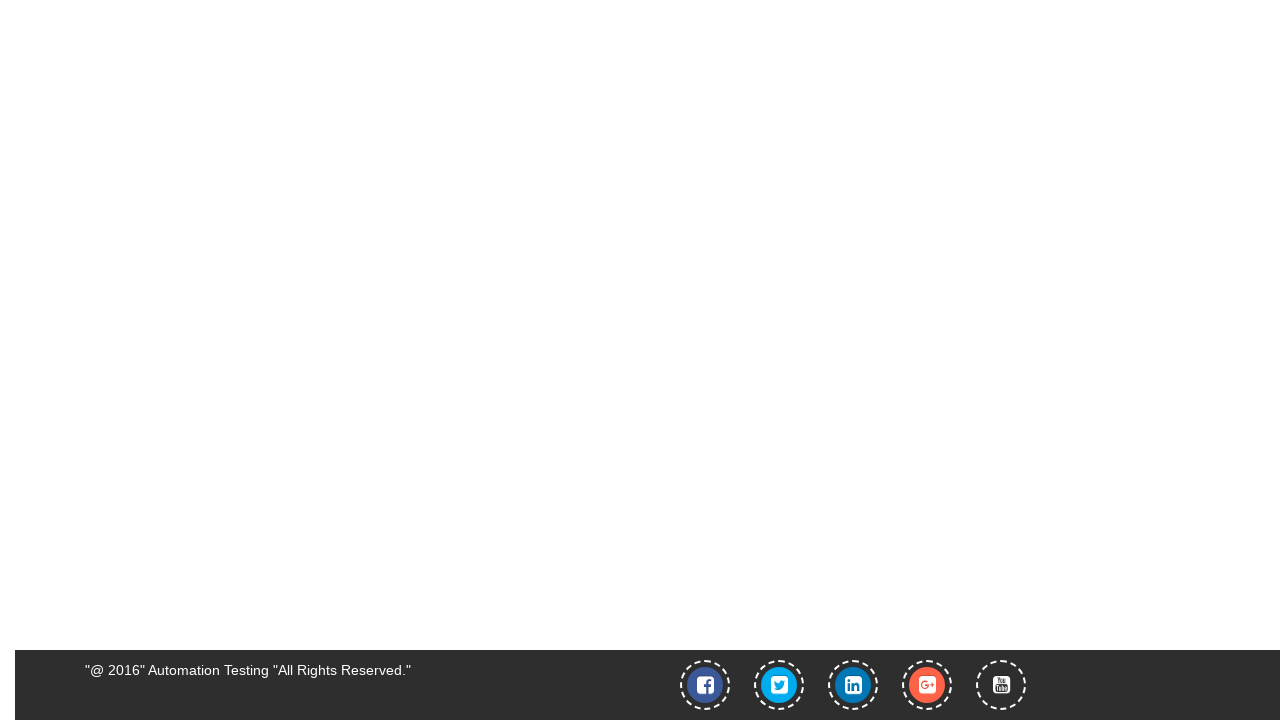

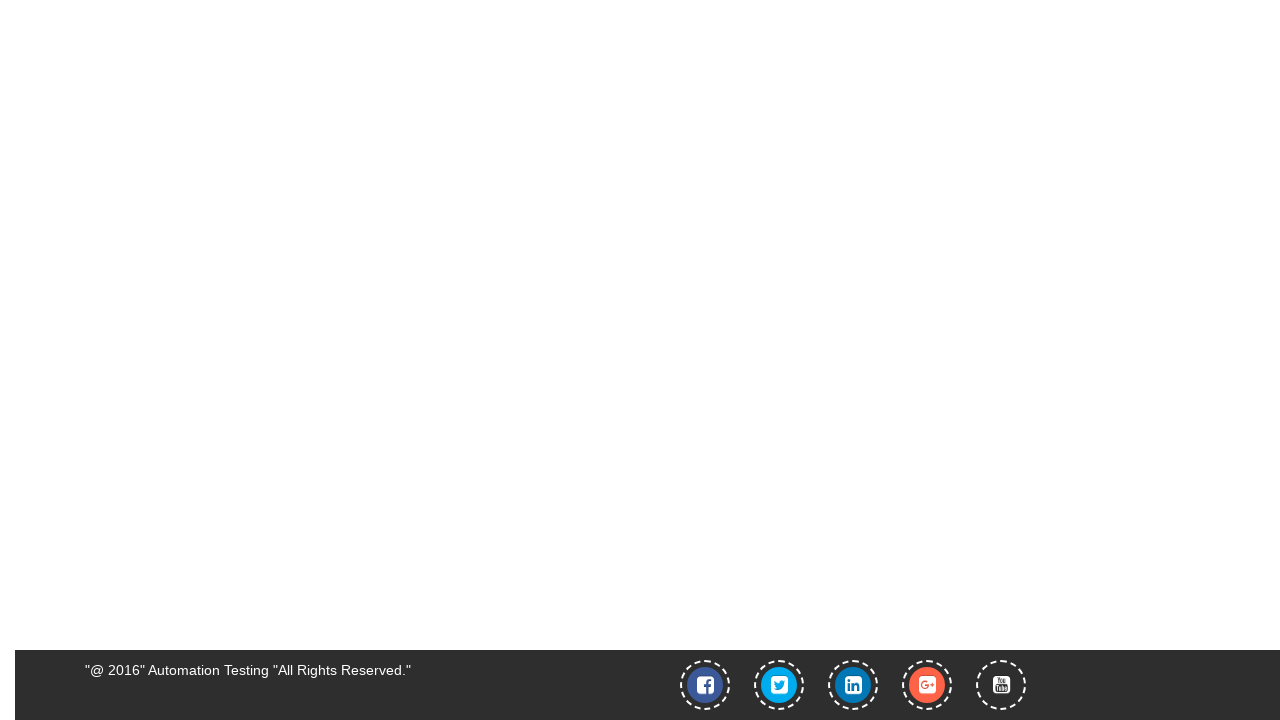